Tests dropdown select functionality by navigating to the dropdown page, verifying the default option, selecting options by visible text, value, and index, and validating all available options

Starting URL: https://the-internet.herokuapp.com/

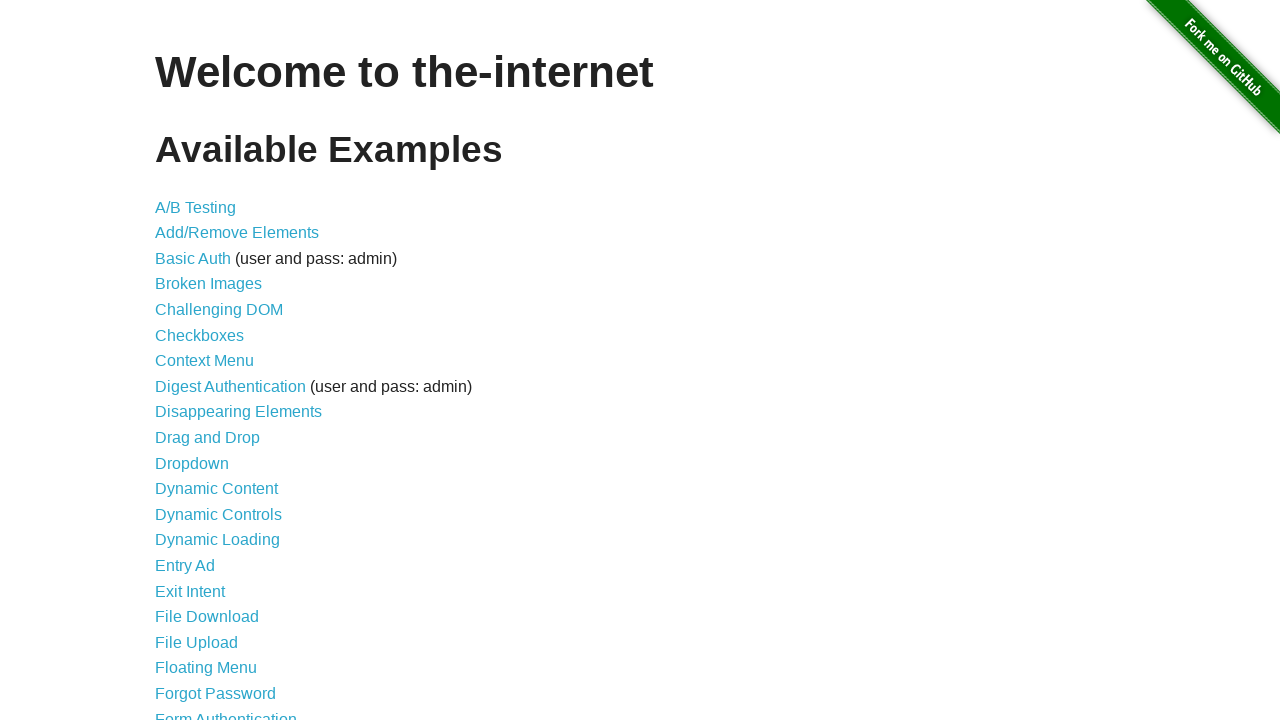

Clicked on Dropdown link to navigate to dropdown page at (192, 463) on text=Dropdown
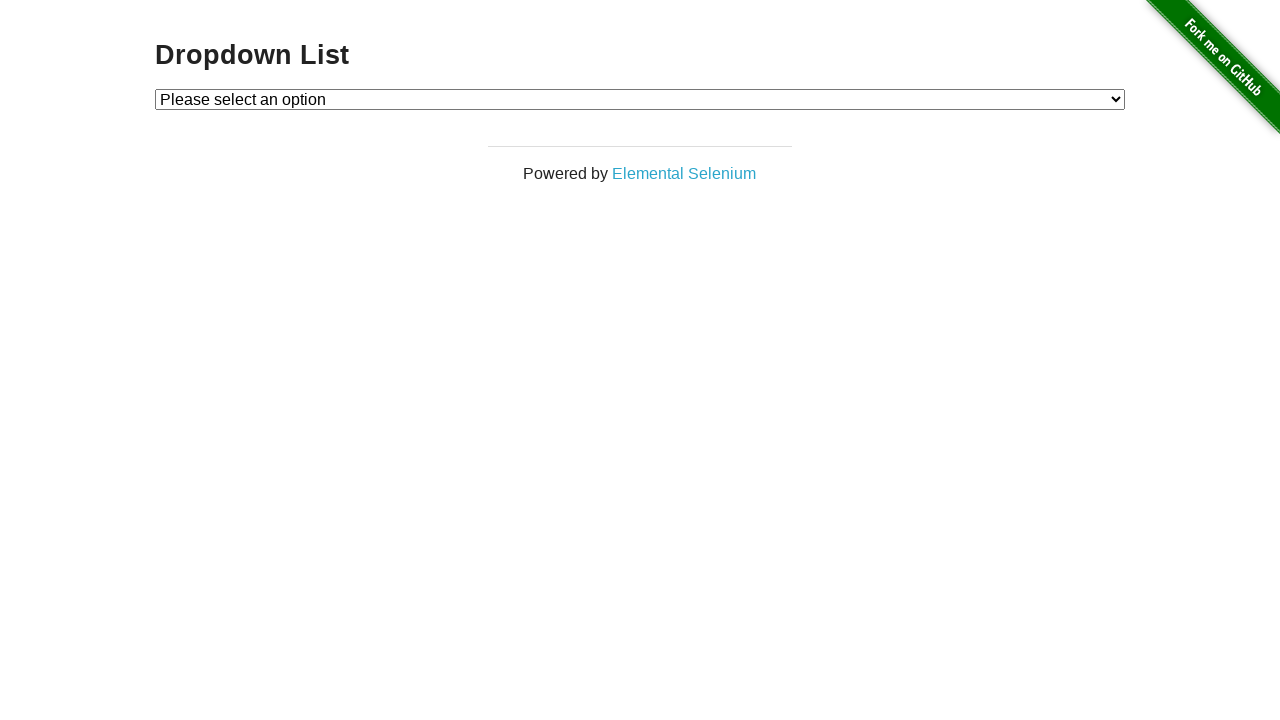

Dropdown element loaded and became visible
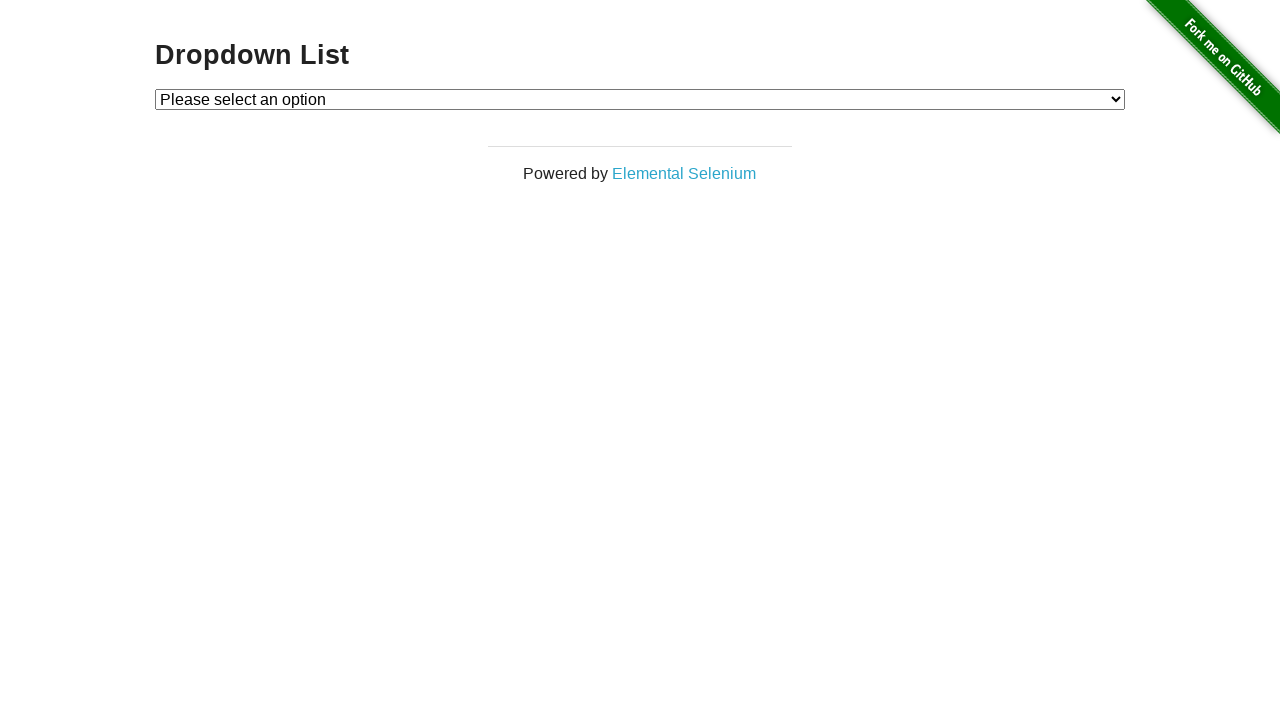

Retrieved default selected option text
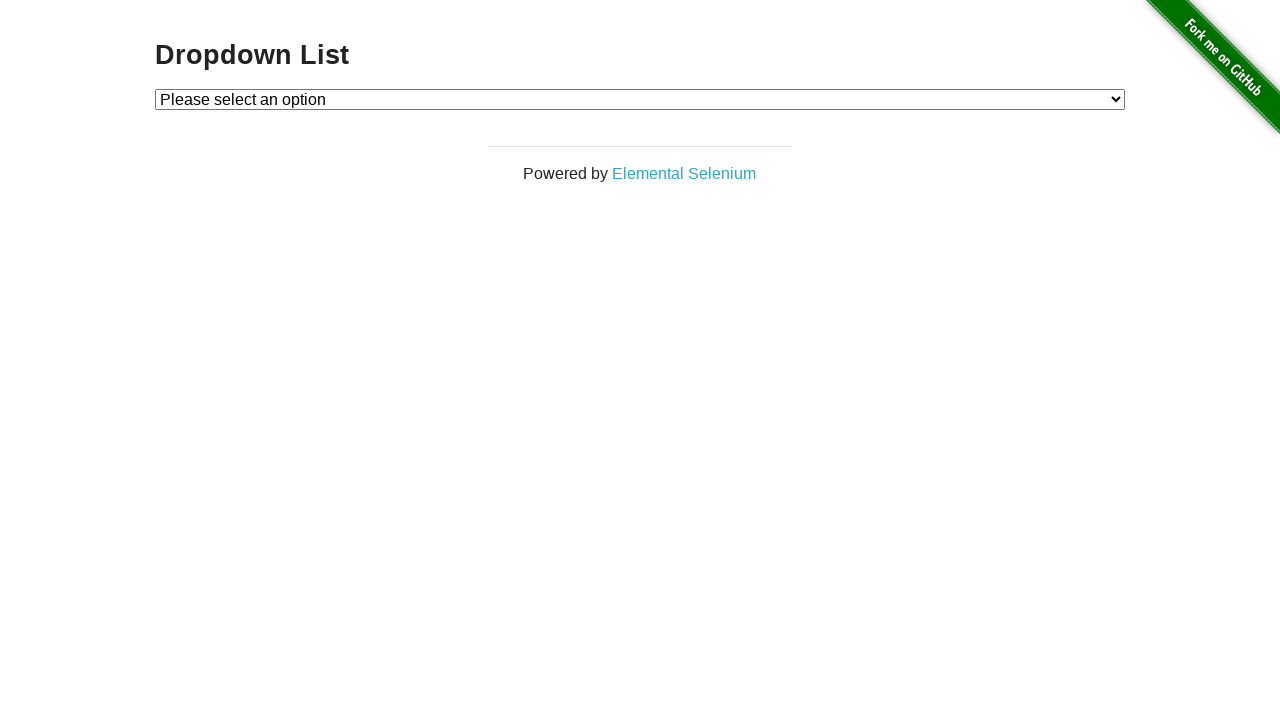

Verified default option is 'Please select an option'
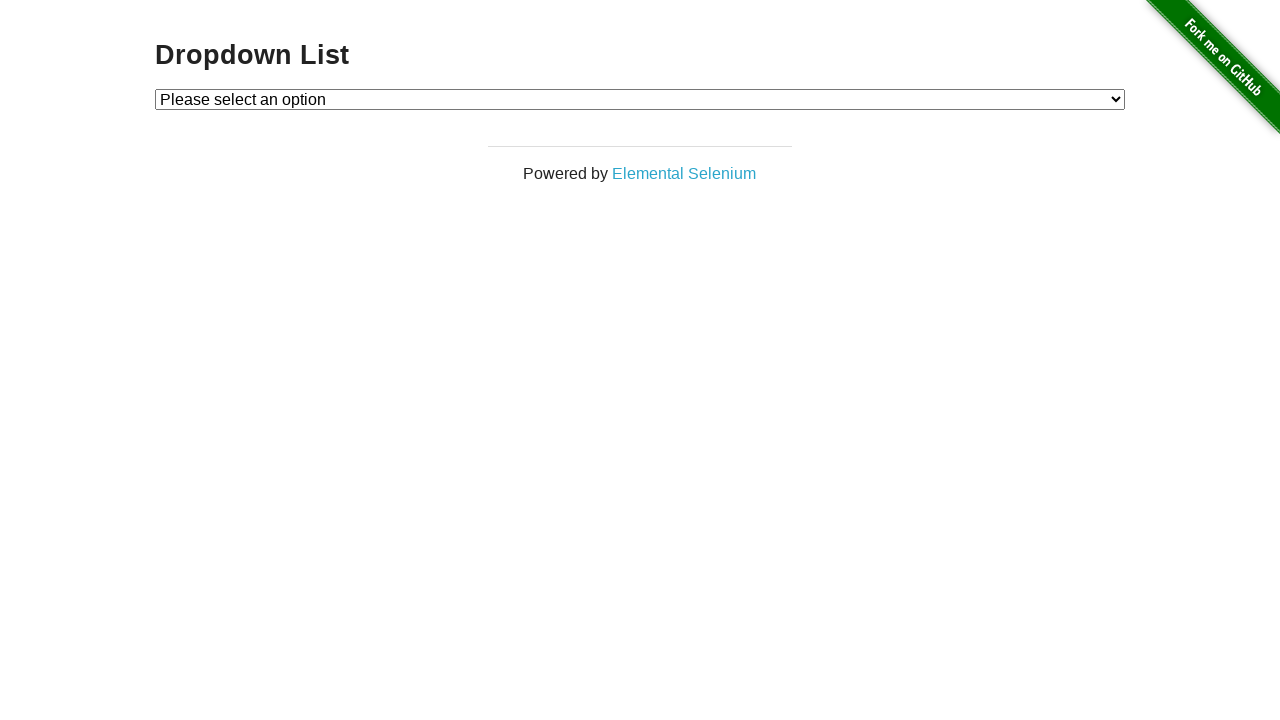

Selected Option 2 by visible text label on #dropdown
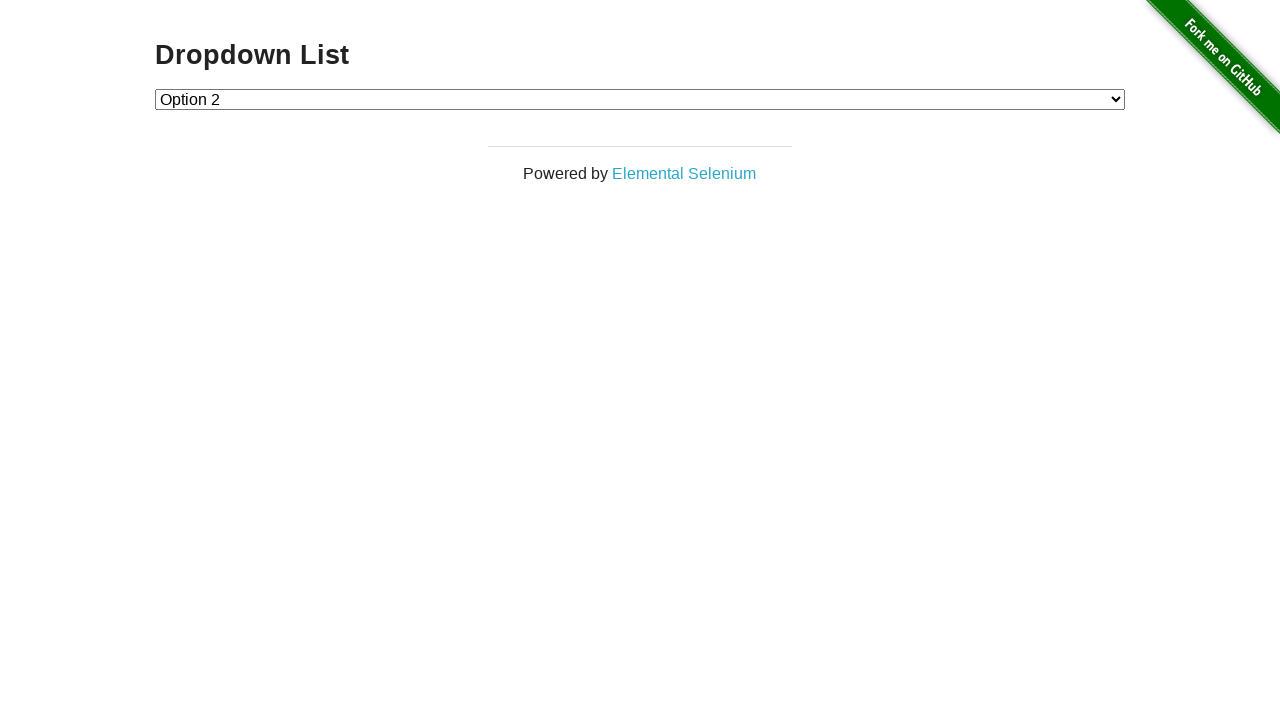

Selected Option 1 by value attribute on #dropdown
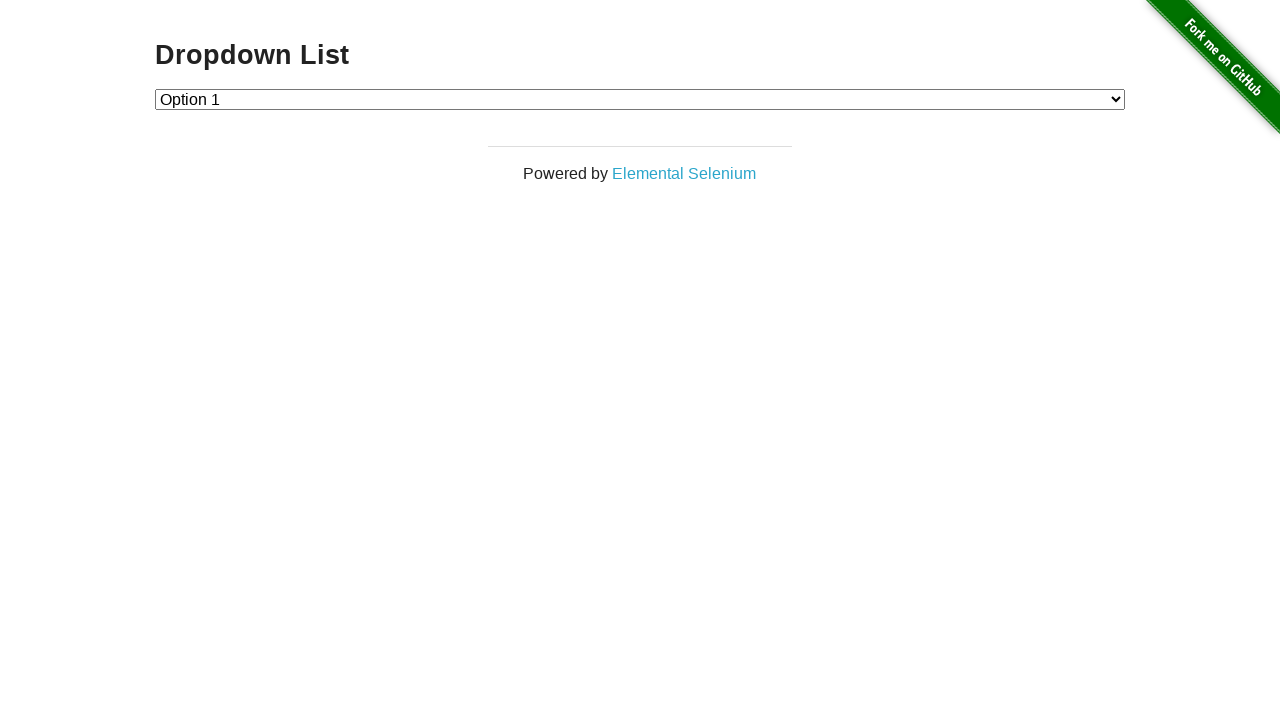

Selected Option 2 by index position 2 on #dropdown
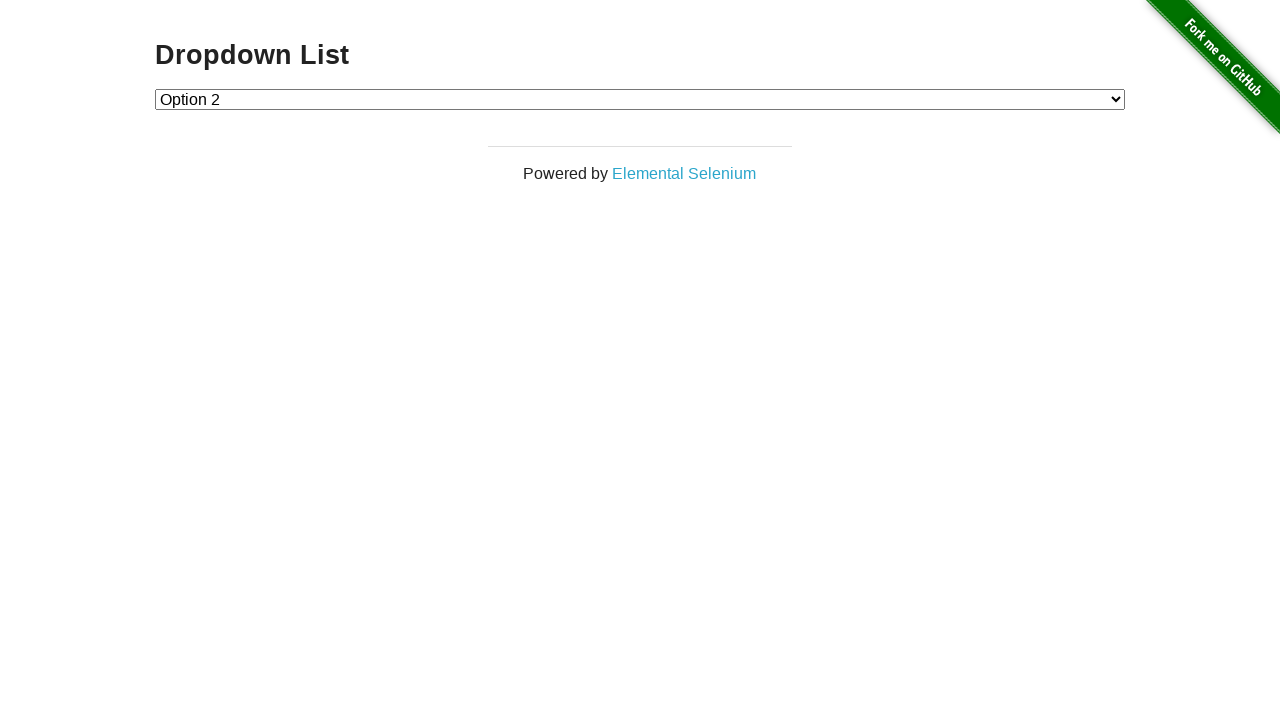

Retrieved all dropdown option text contents
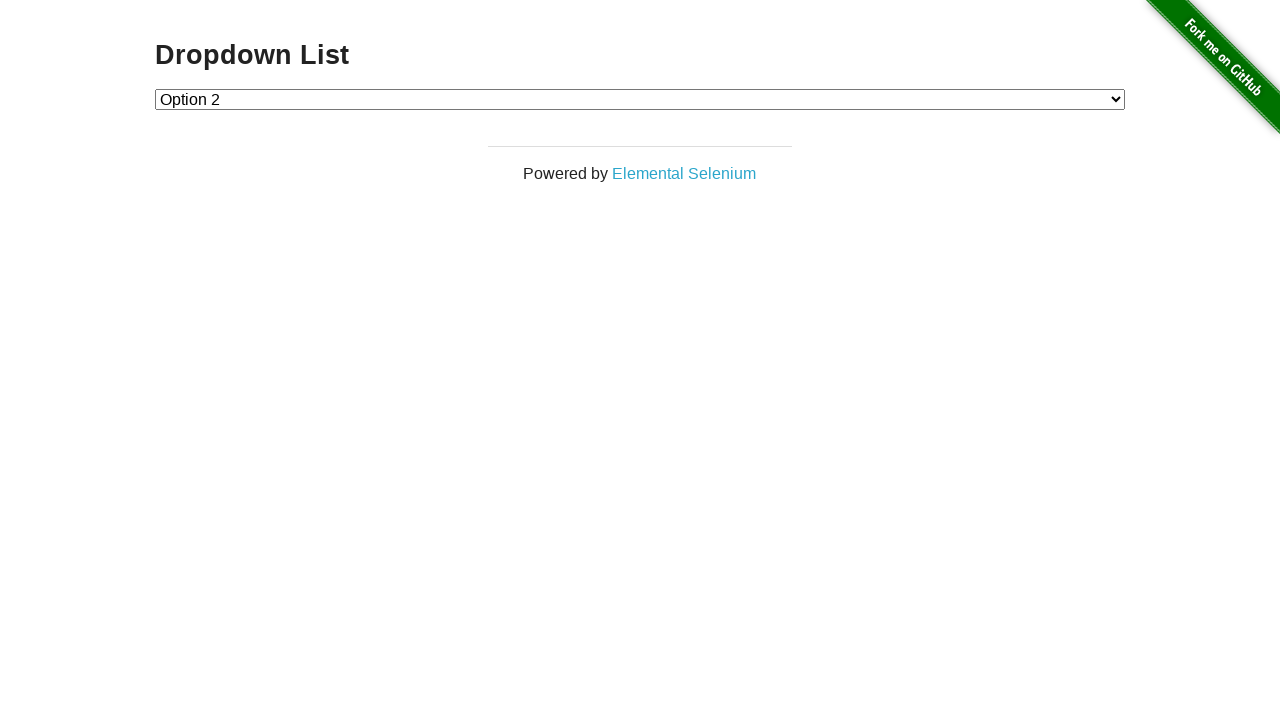

Verified dropdown option 0: 'Please select an option' matches expected value
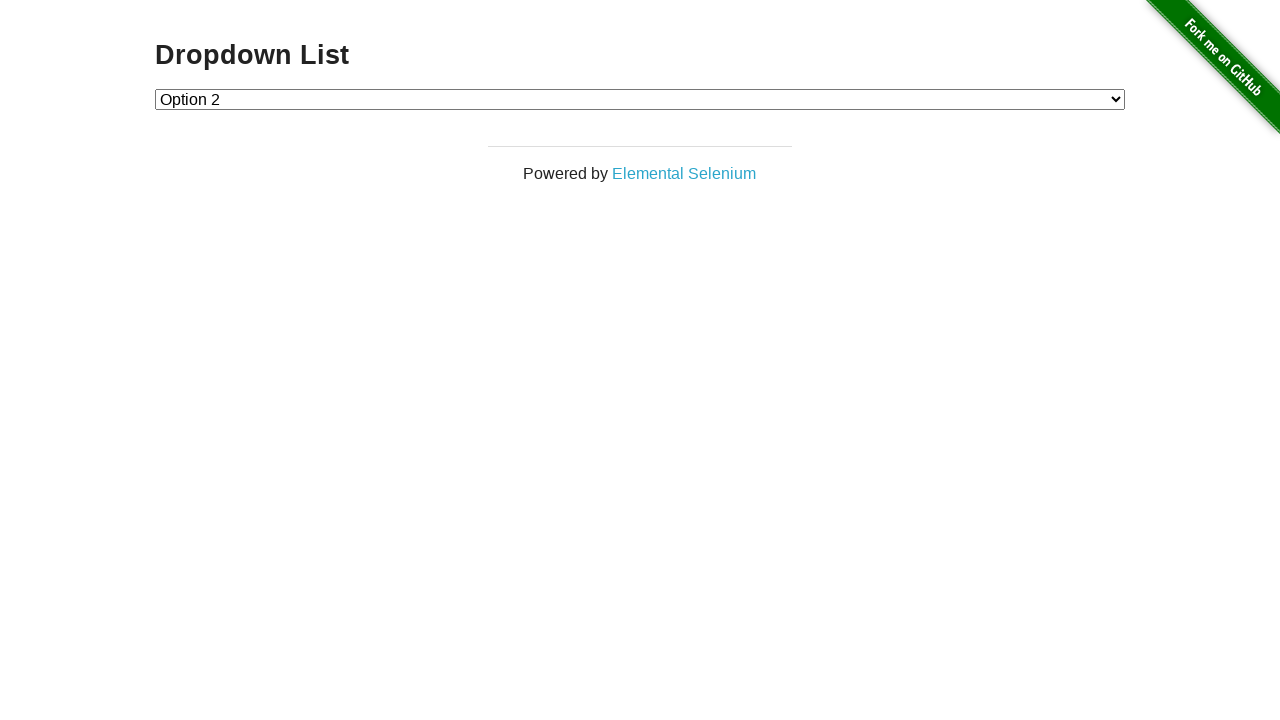

Verified dropdown option 1: 'Option 1' matches expected value
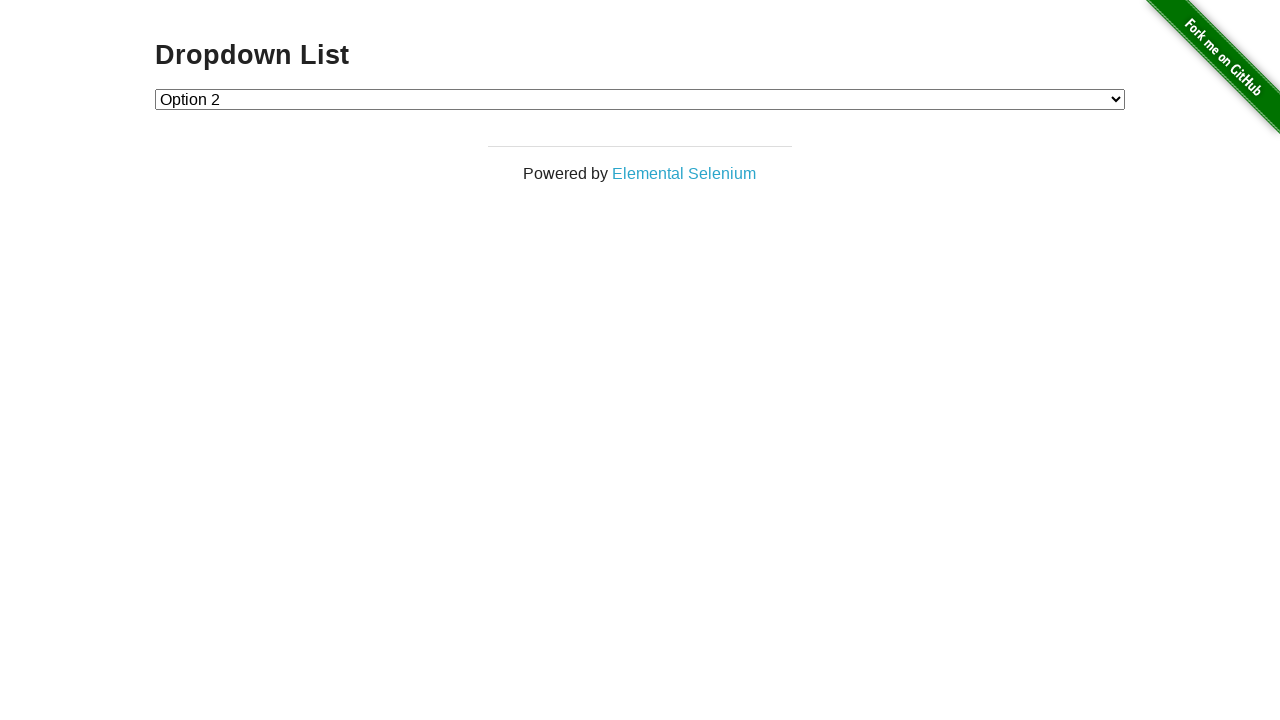

Verified dropdown option 2: 'Option 2' matches expected value
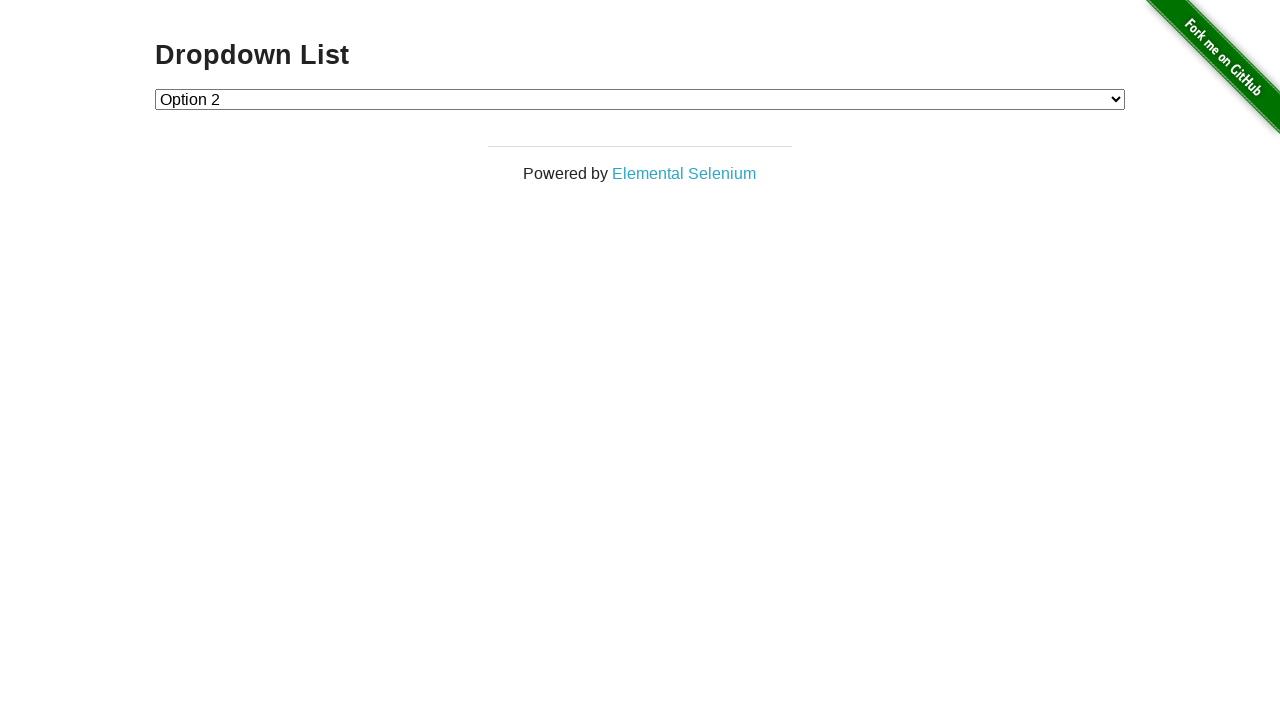

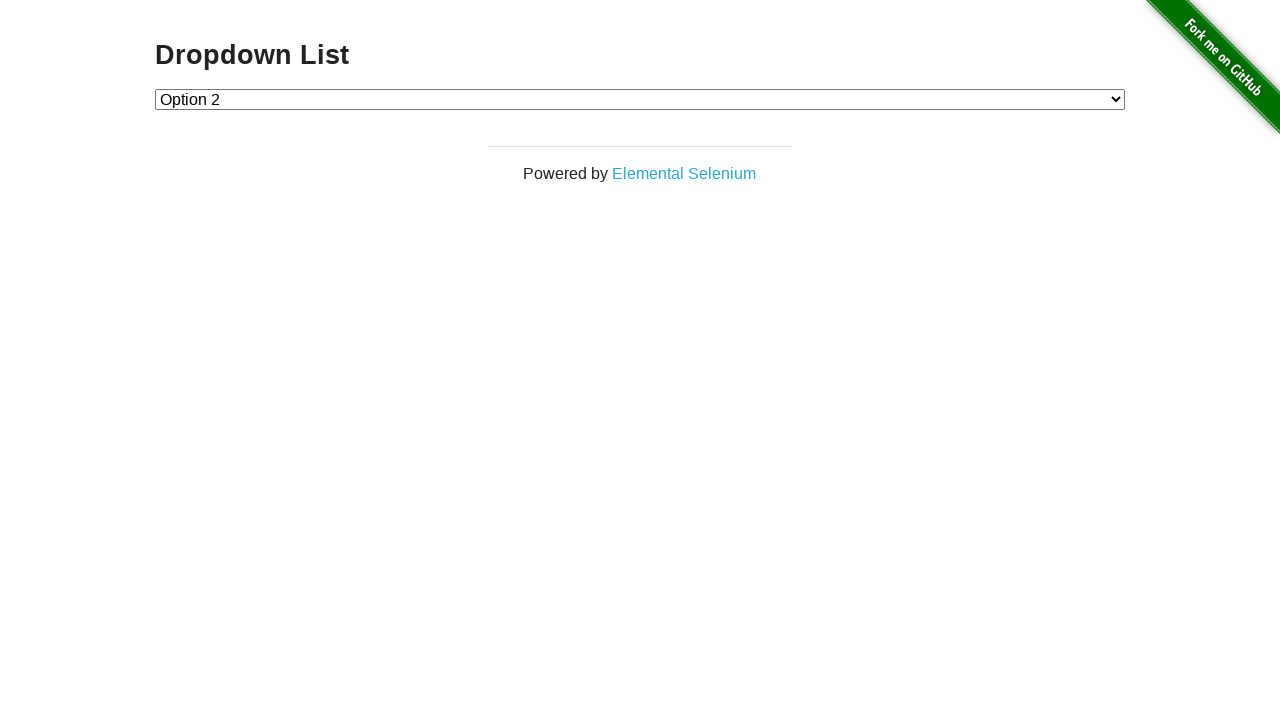